Tests an e-commerce checkout flow by adding an item to cart, proceeding to checkout, selecting country, and completing the order

Starting URL: https://rahulshettyacademy.com/seleniumPractise/#/

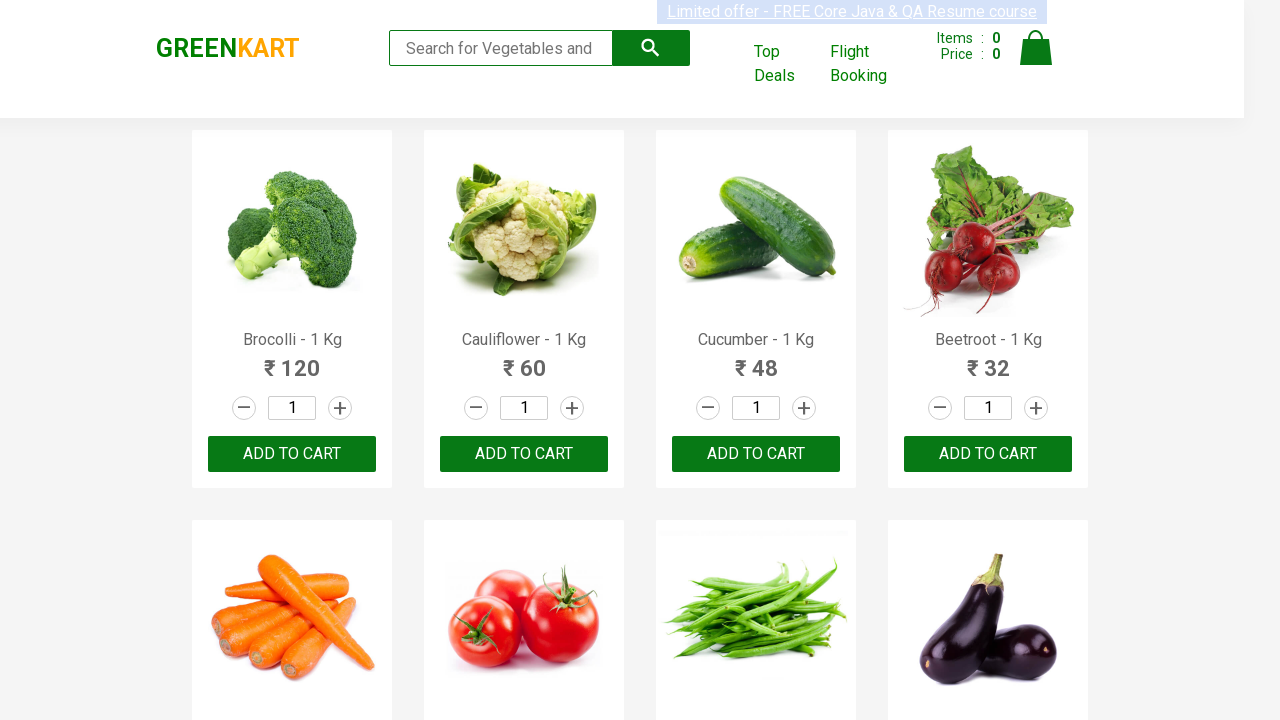

Clicked navigation link to browse products at (340, 408) on (//a[@href='#'])[5]
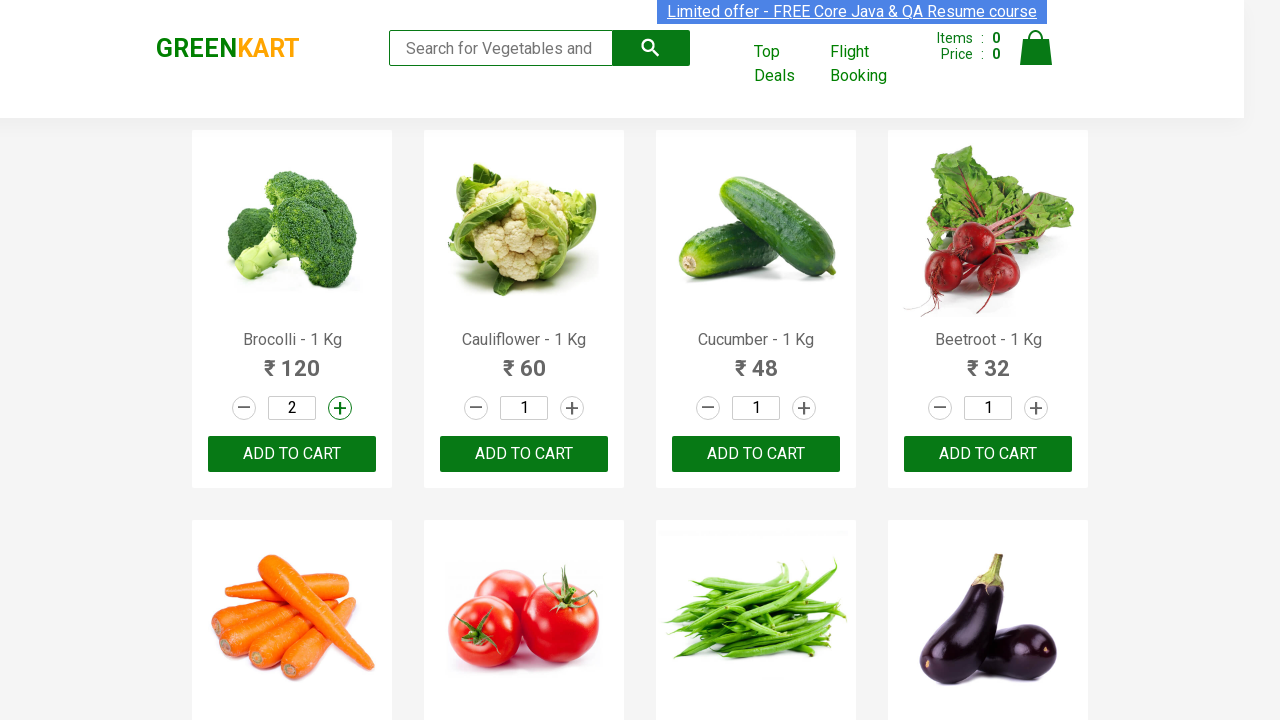

Added first item to cart at (292, 454) on (//button[text()='ADD TO CART'])[1]
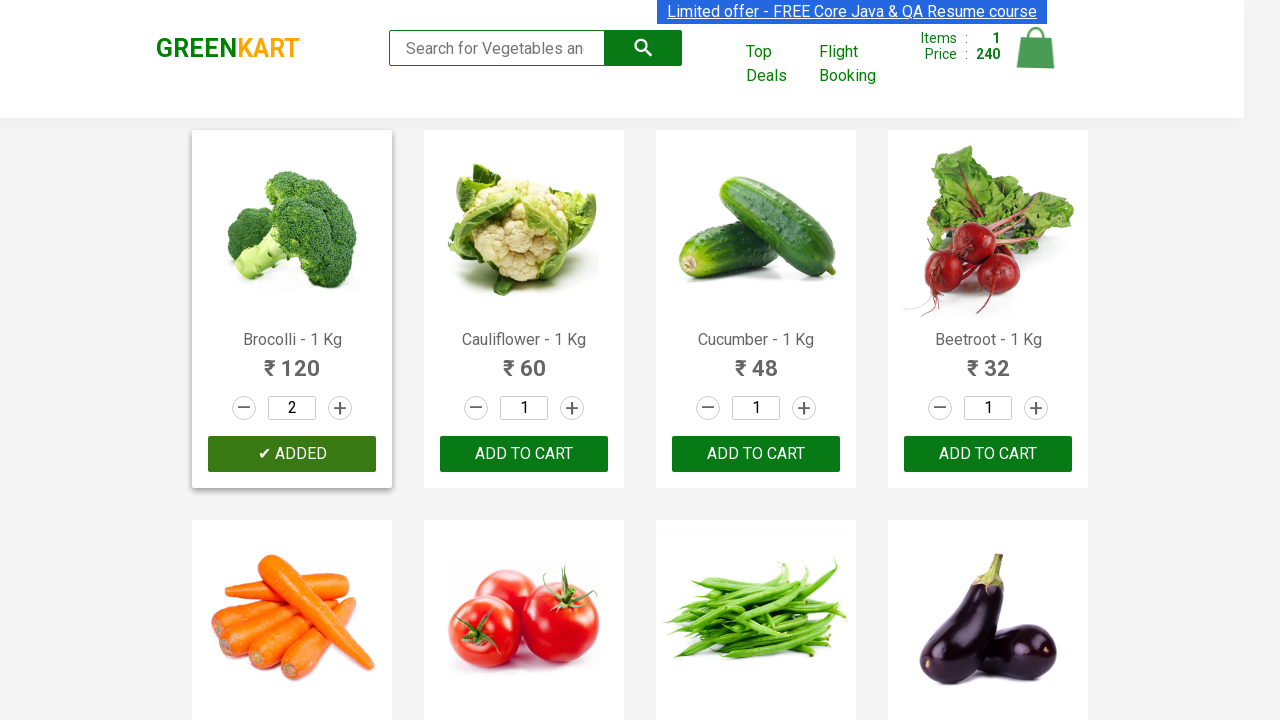

Clicked cart icon to view cart contents at (1036, 48) on (//img[@alt='Cart'])[1]
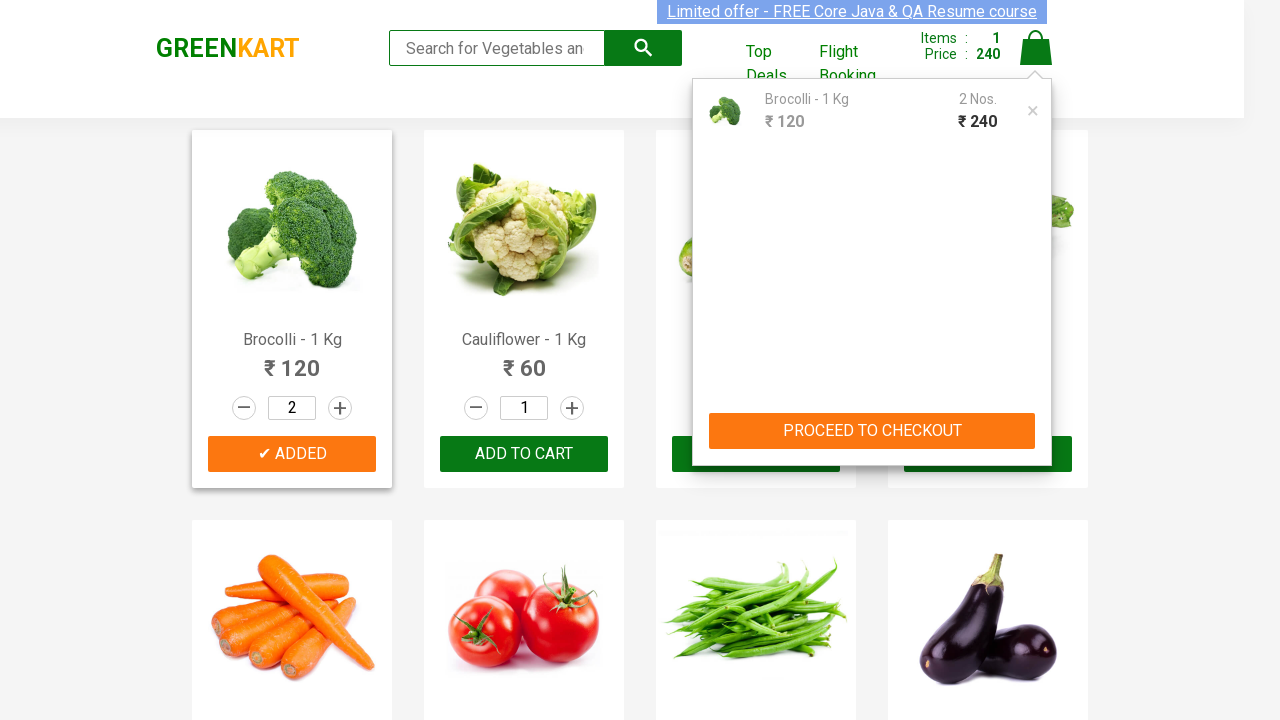

Clicked PROCEED TO CHECKOUT button at (872, 431) on (//button[text()='PROCEED TO CHECKOUT'])[1]
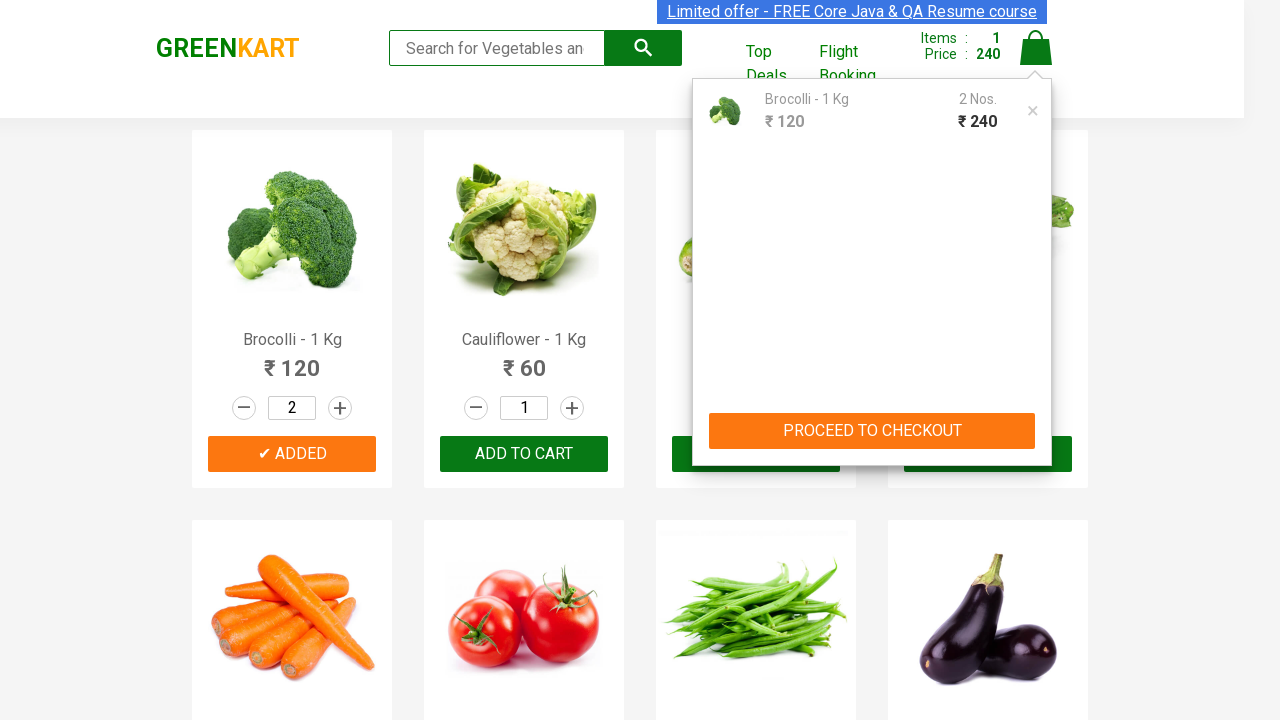

Checkout page loaded with Place Order button visible
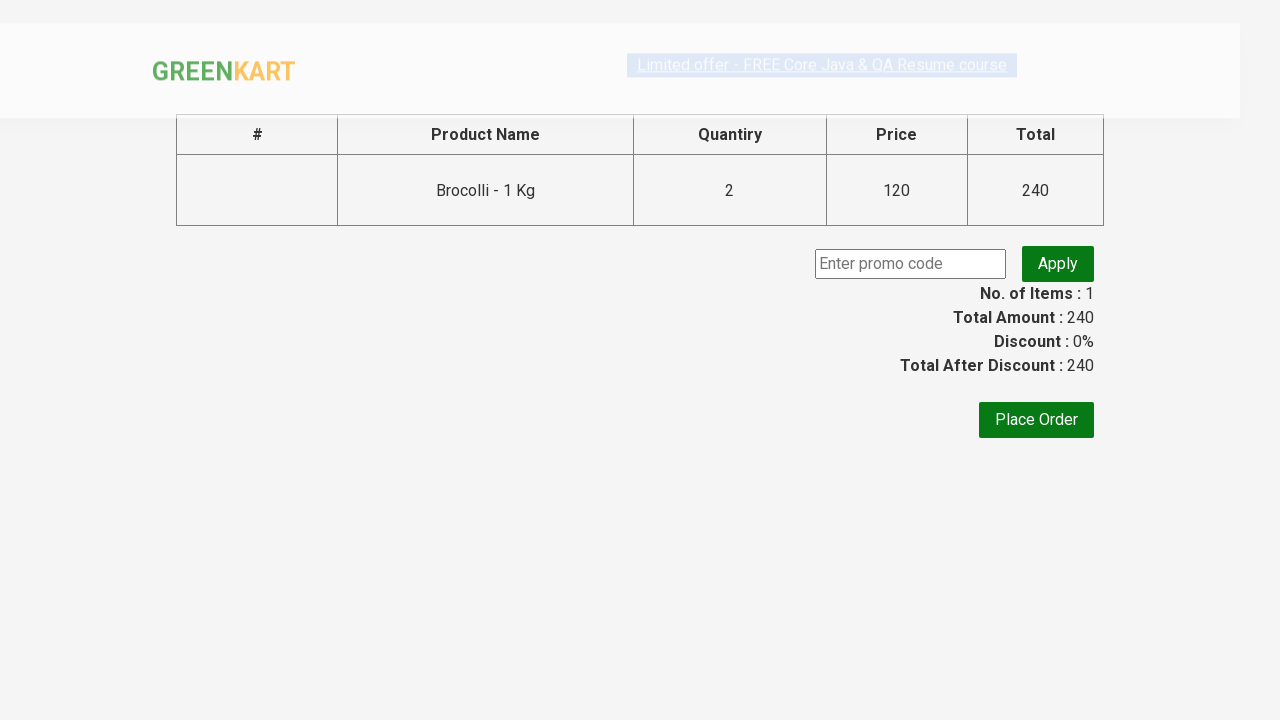

Clicked Place Order button at (1036, 420) on (//button[text()='Place Order'])[1]
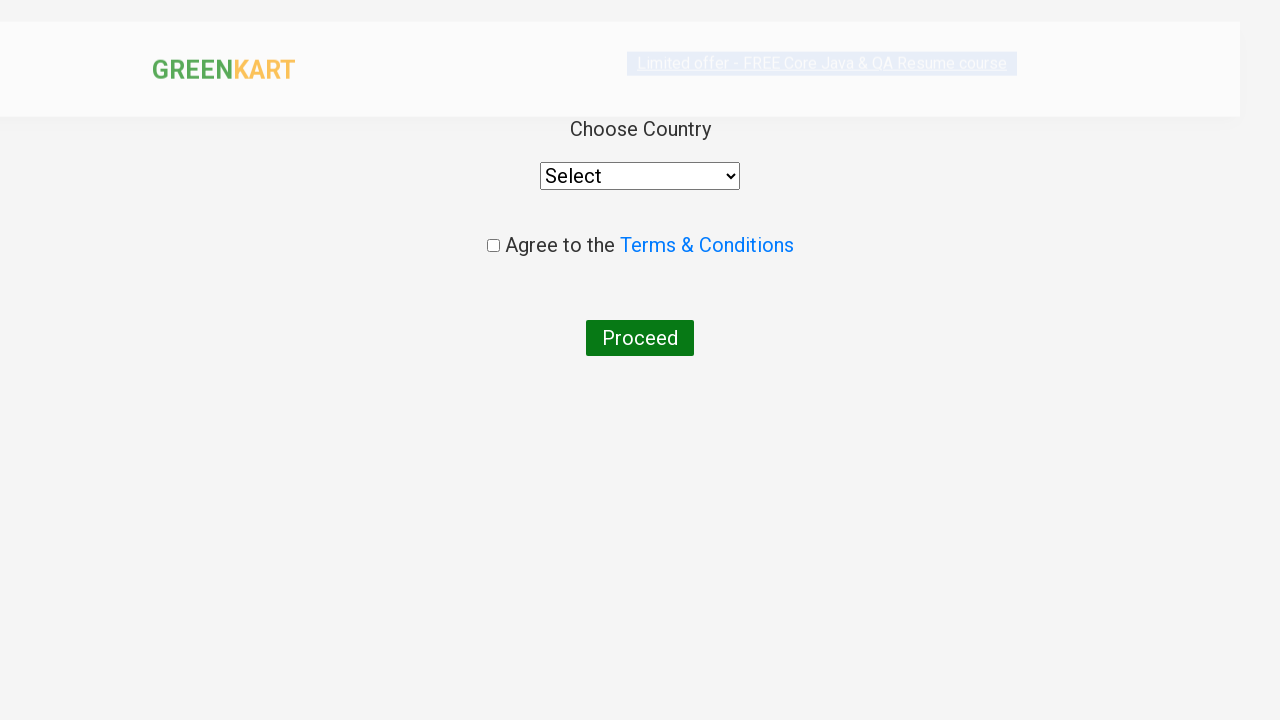

Selected India from country dropdown on //select[@style='width: 200px;']
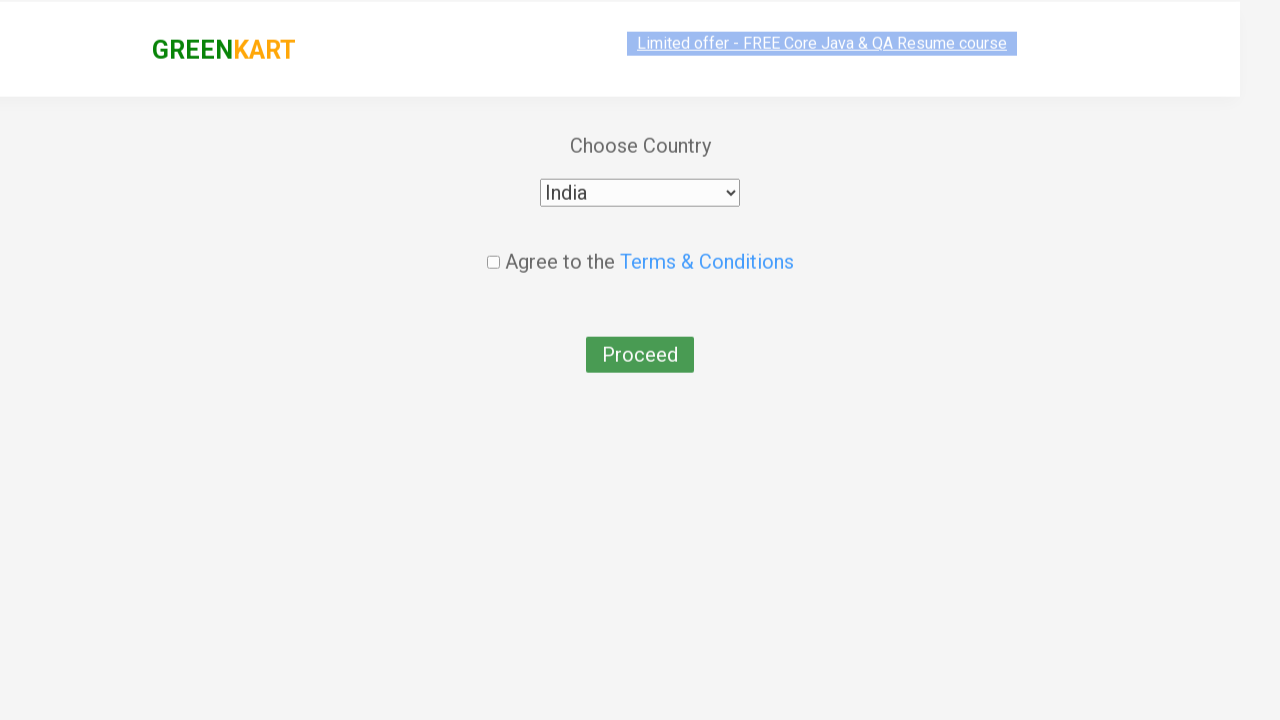

Accepted terms and conditions checkbox at (493, 246) on xpath=//input[@type='checkbox']
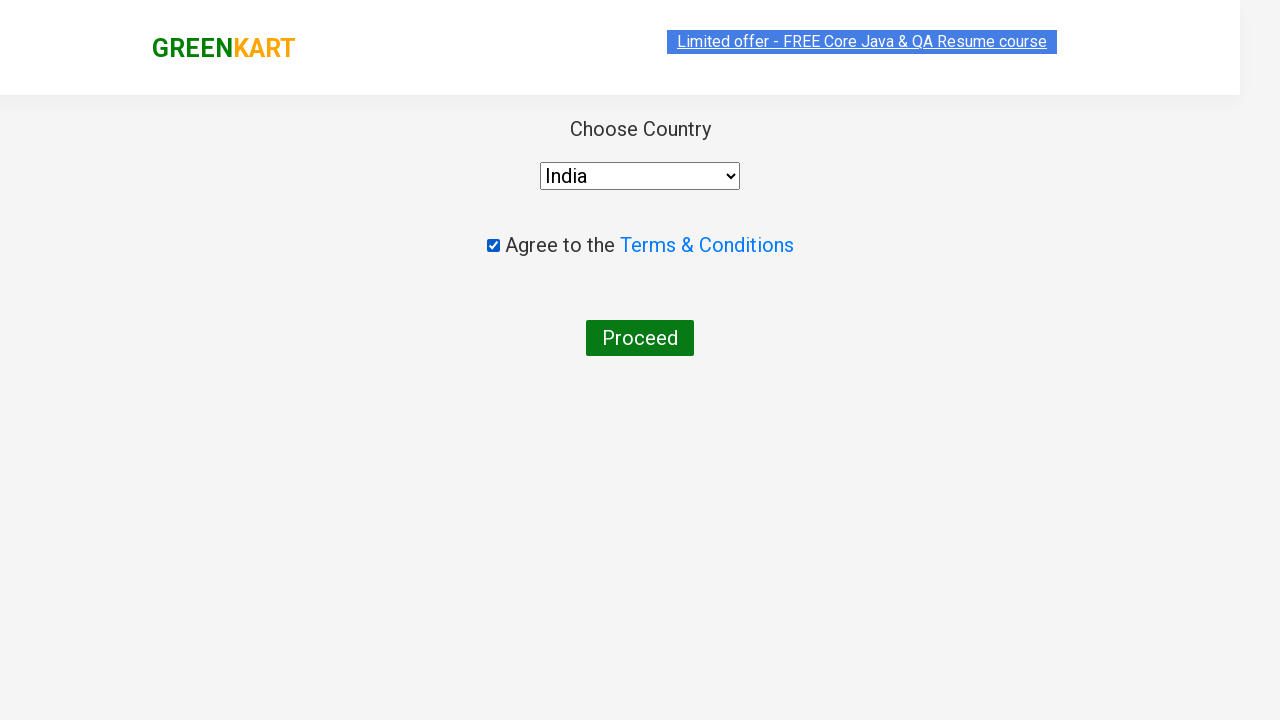

Clicked Proceed button to complete the order at (640, 338) on xpath=//button[text()='Proceed']
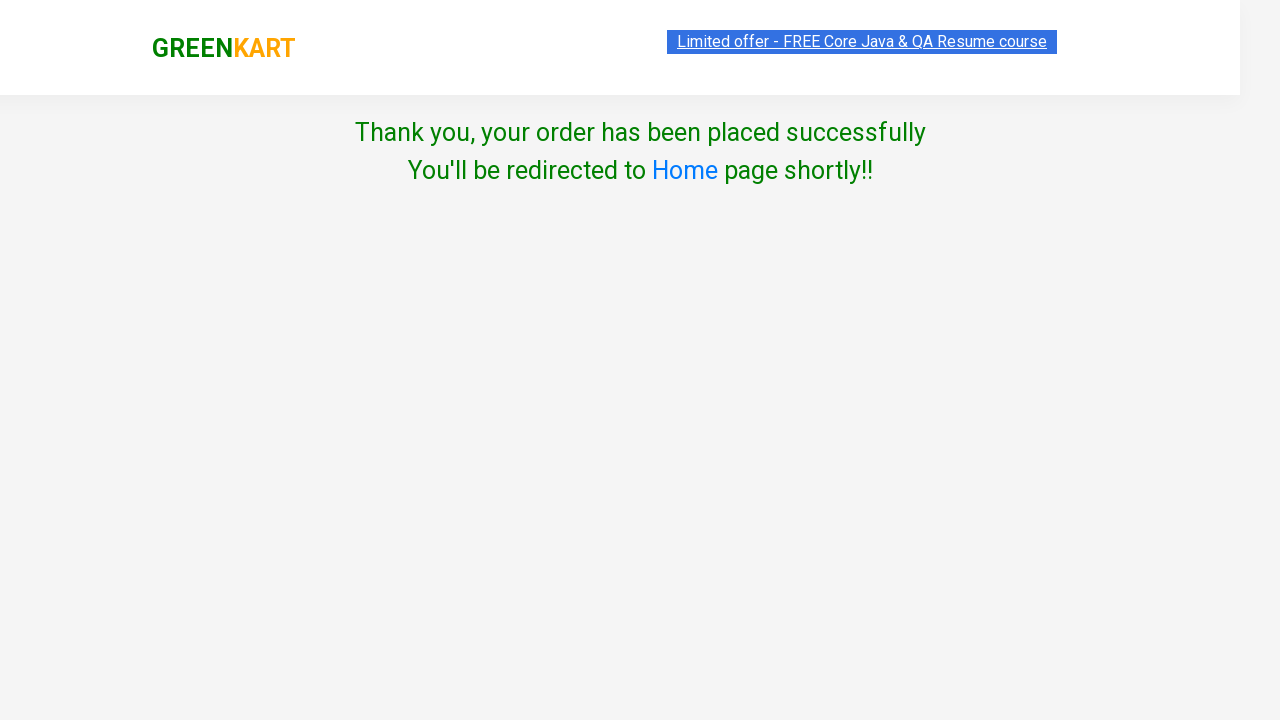

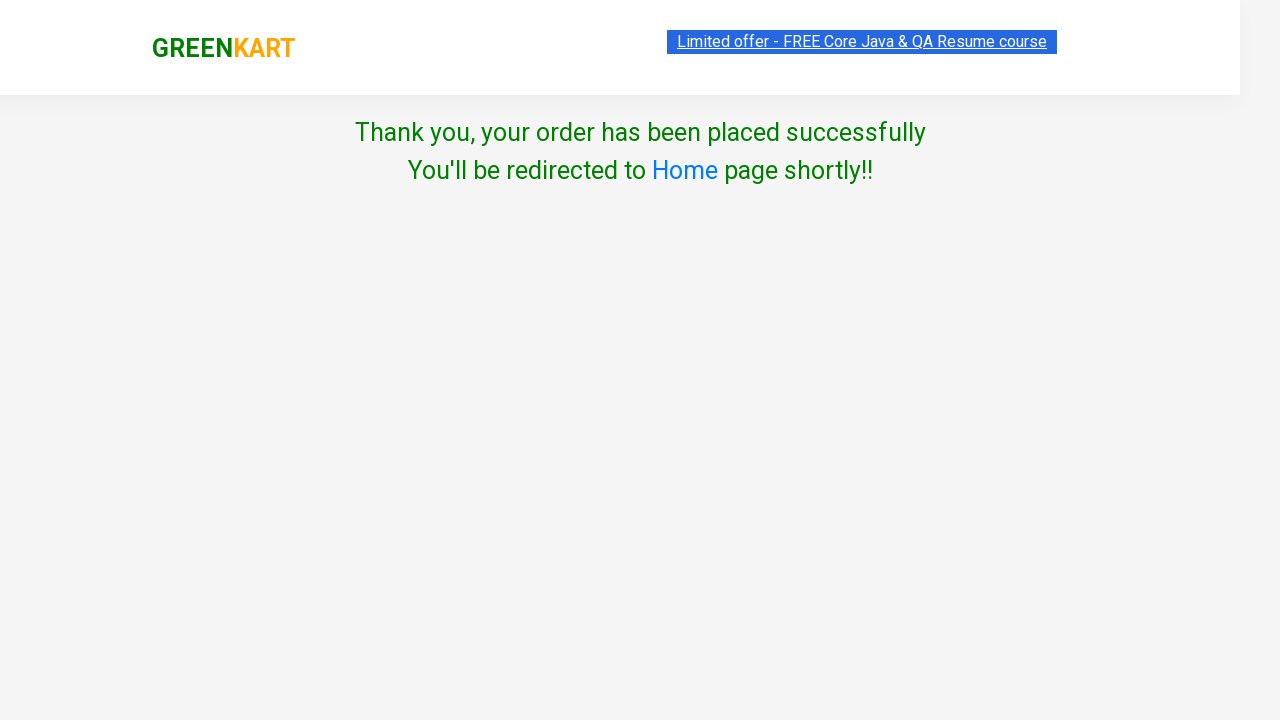